Tests a text box form by filling in user name, email, and current address fields on the DemoQA practice website.

Starting URL: https://demoqa.com/text-box

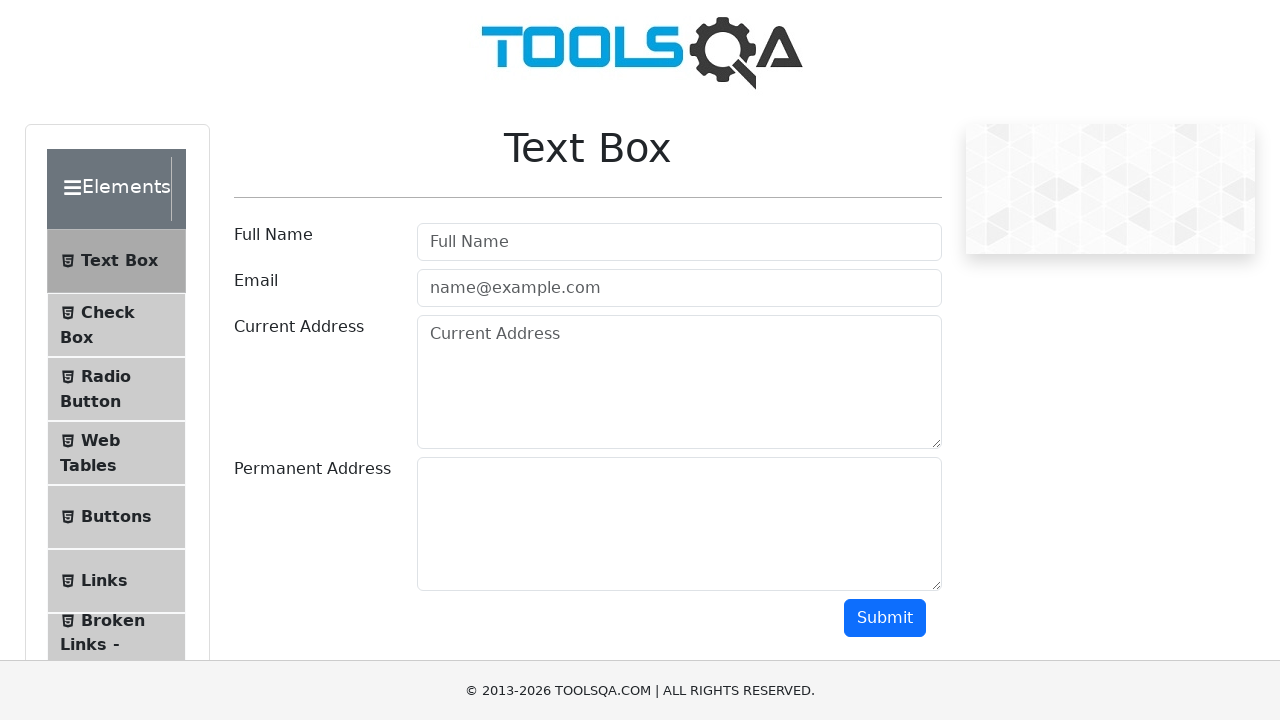

Filled user name field with 'Fahmida Akther' on #userName
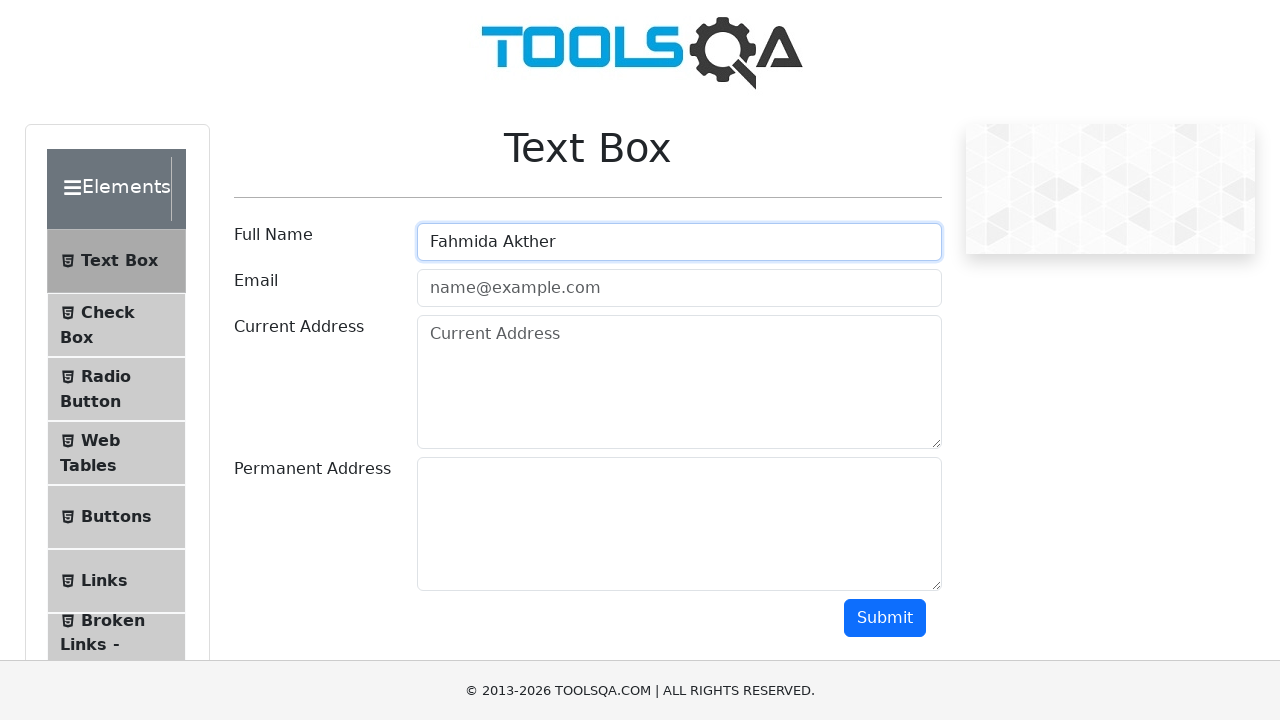

Filled email field with 'fahmida.himu0904@gmail.com' on #userEmail
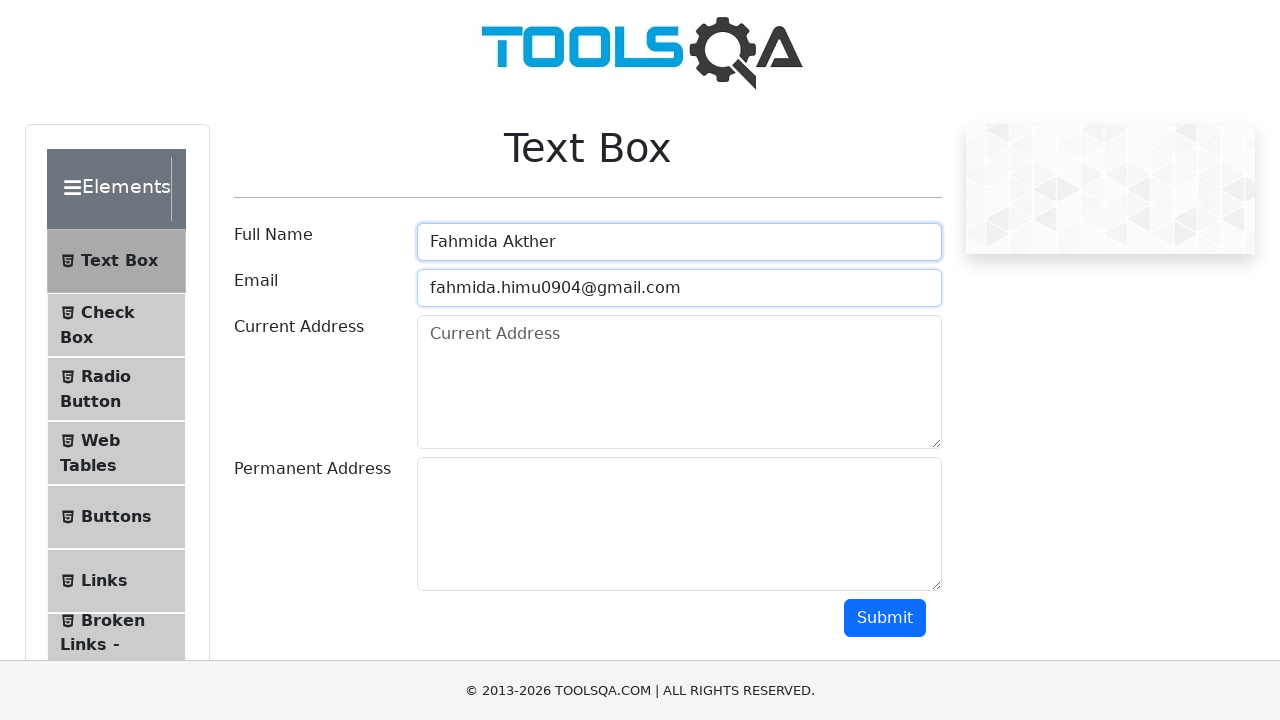

Filled current address field with provided text on textarea
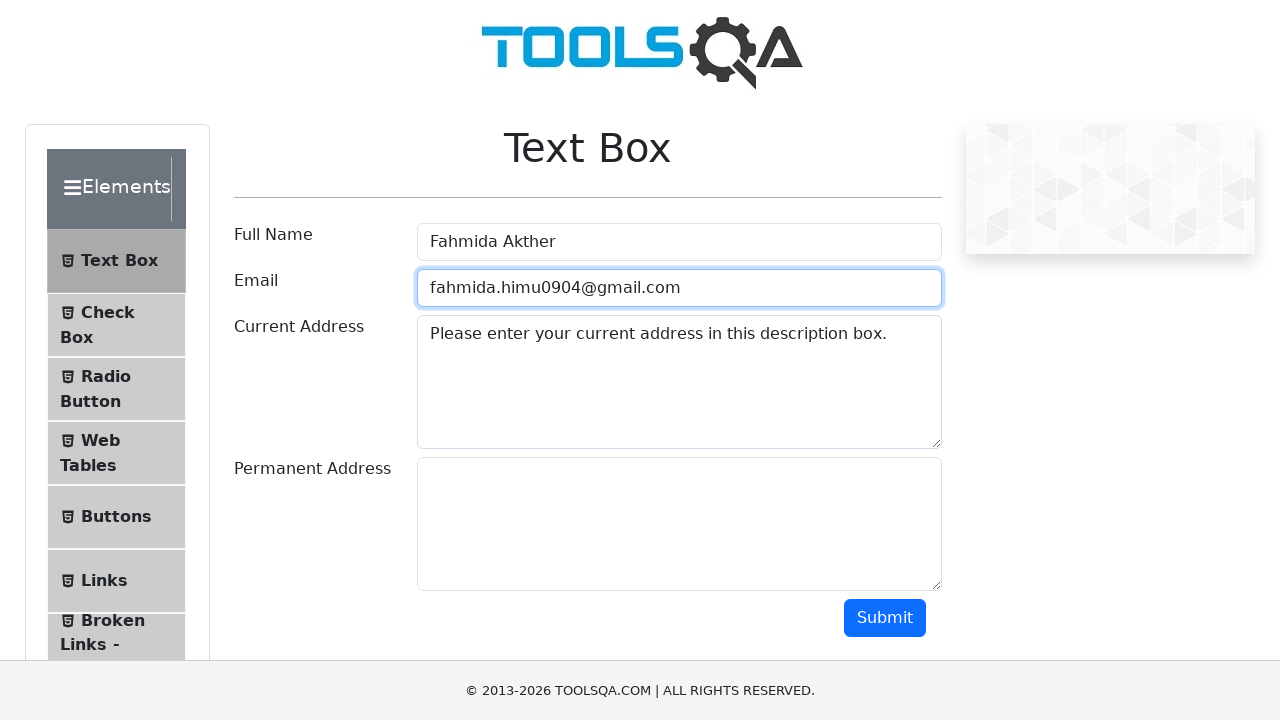

Waited 1 second to view form results
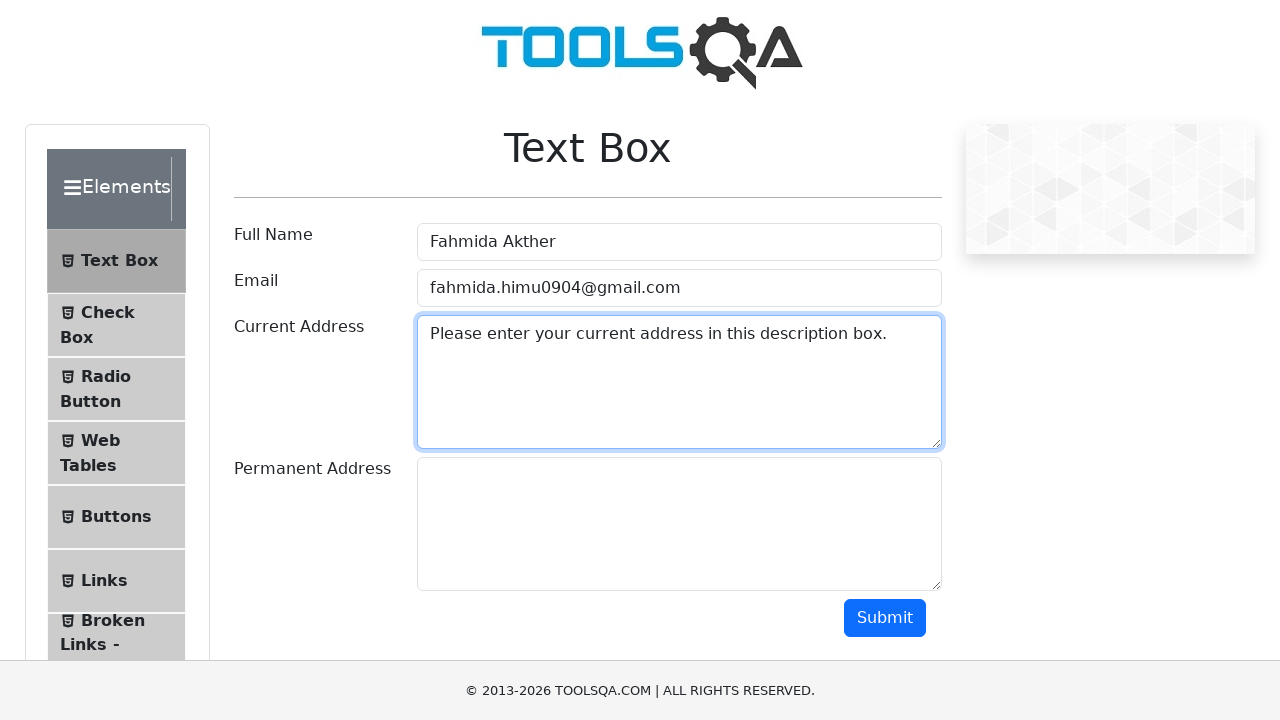

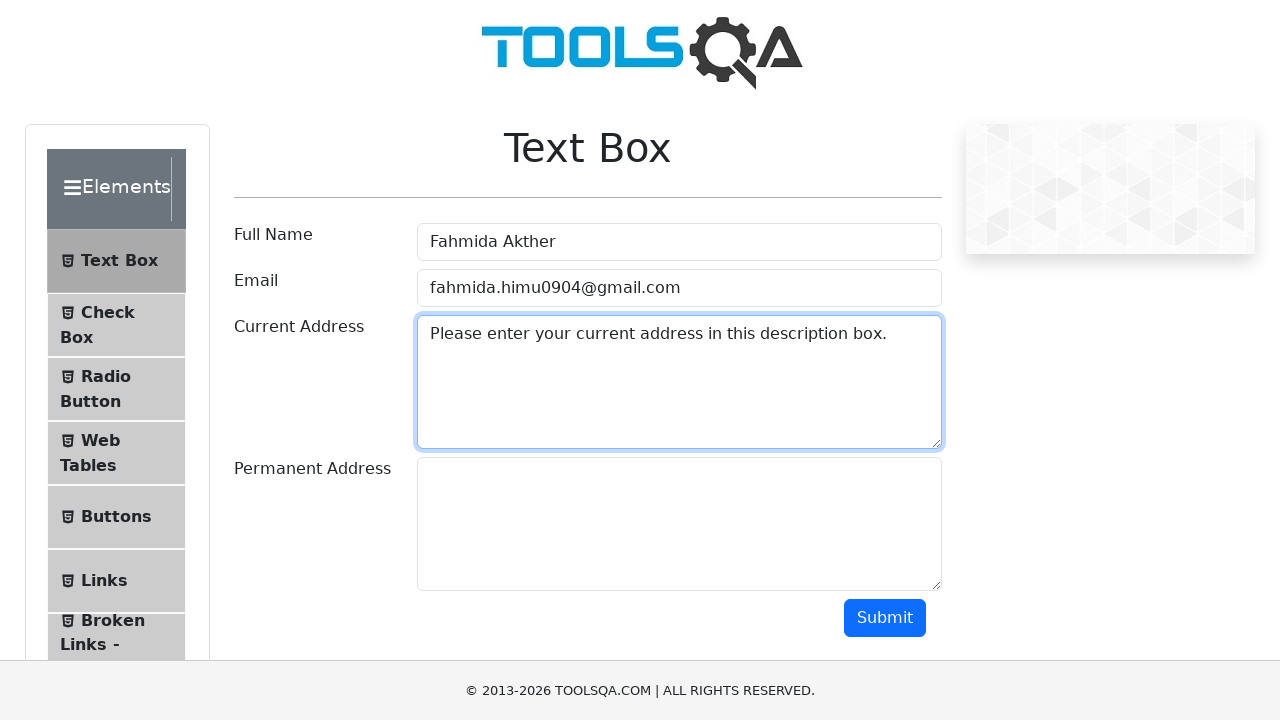